Tests W3Schools website by navigating to the main page, clicking "Try it Yourself" link to open a new window, switching to it, and clicking the home button

Starting URL: https://www.w3schools.com

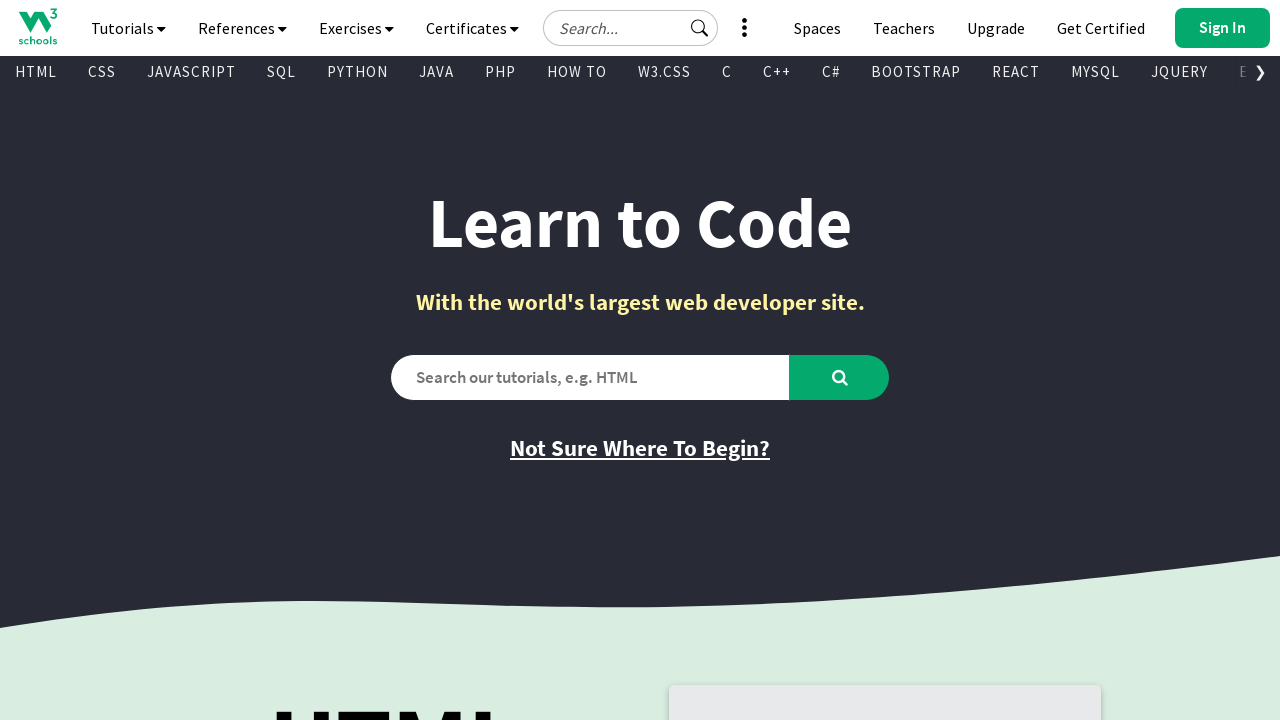

Clicked 'Try it Yourself' link to open new window at (785, 360) on text=Try it Yourself
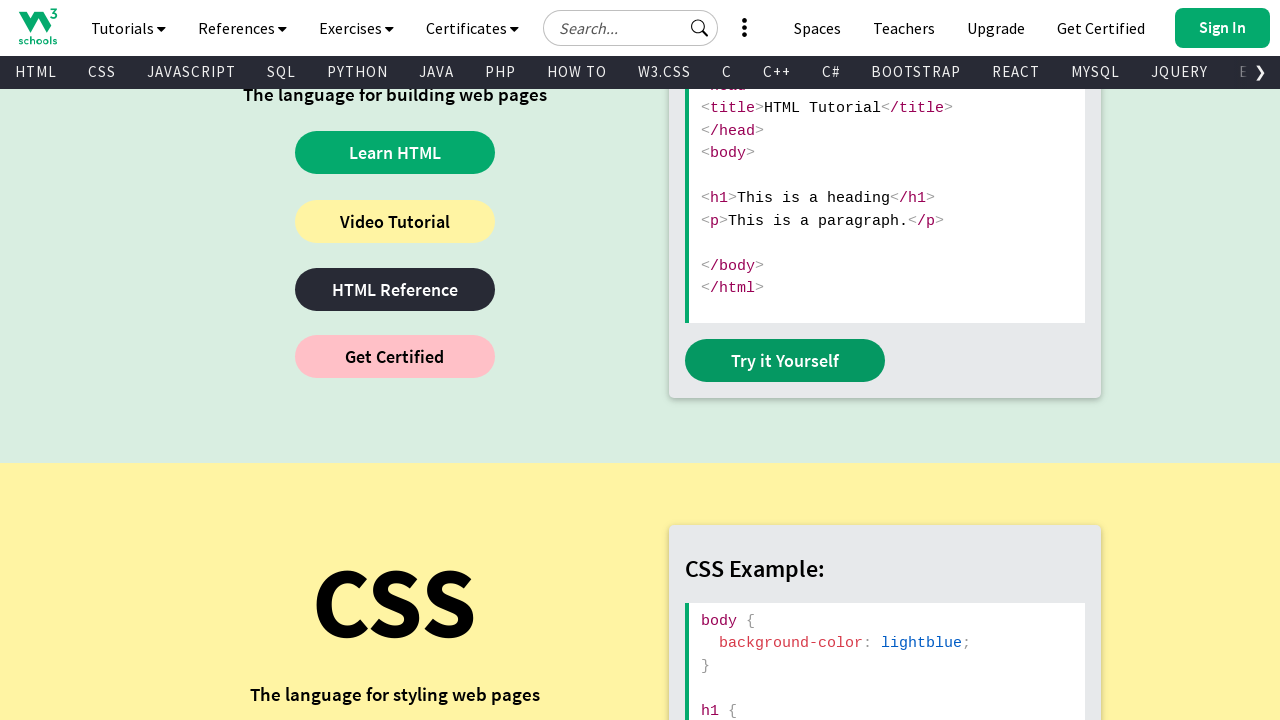

New page loaded and ready
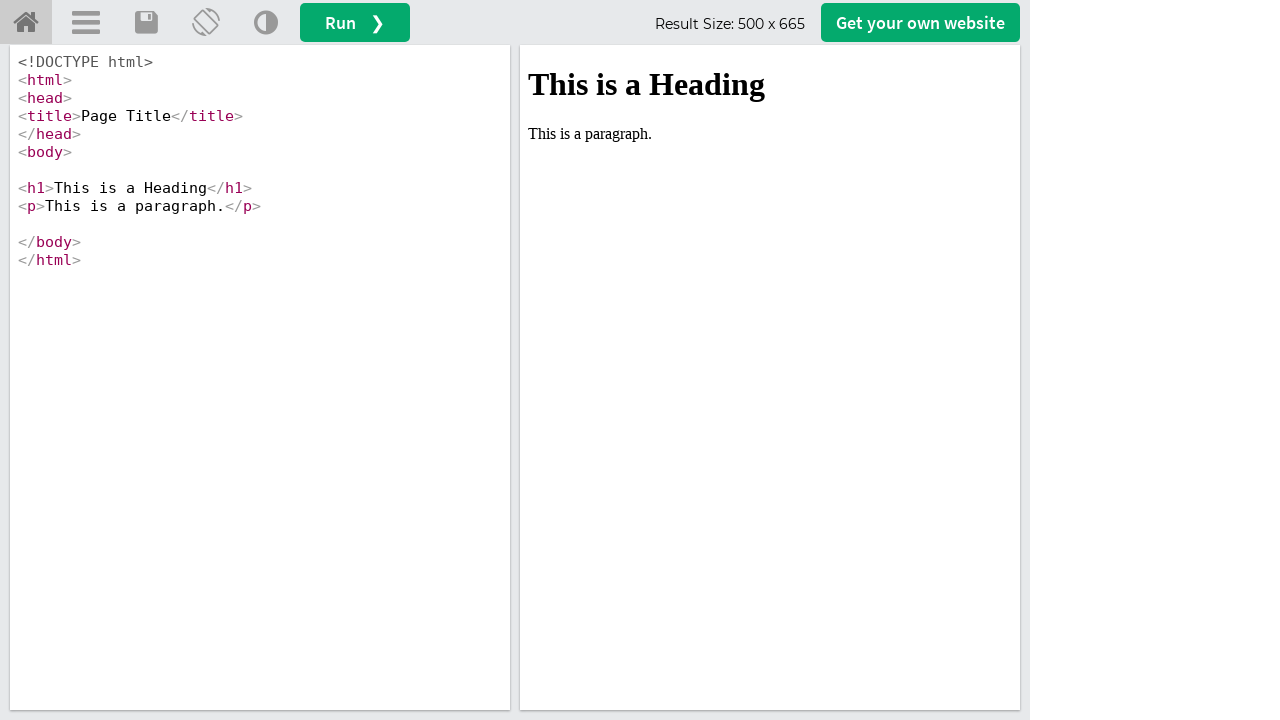

Clicked home button in new window at (26, 23) on #tryhome
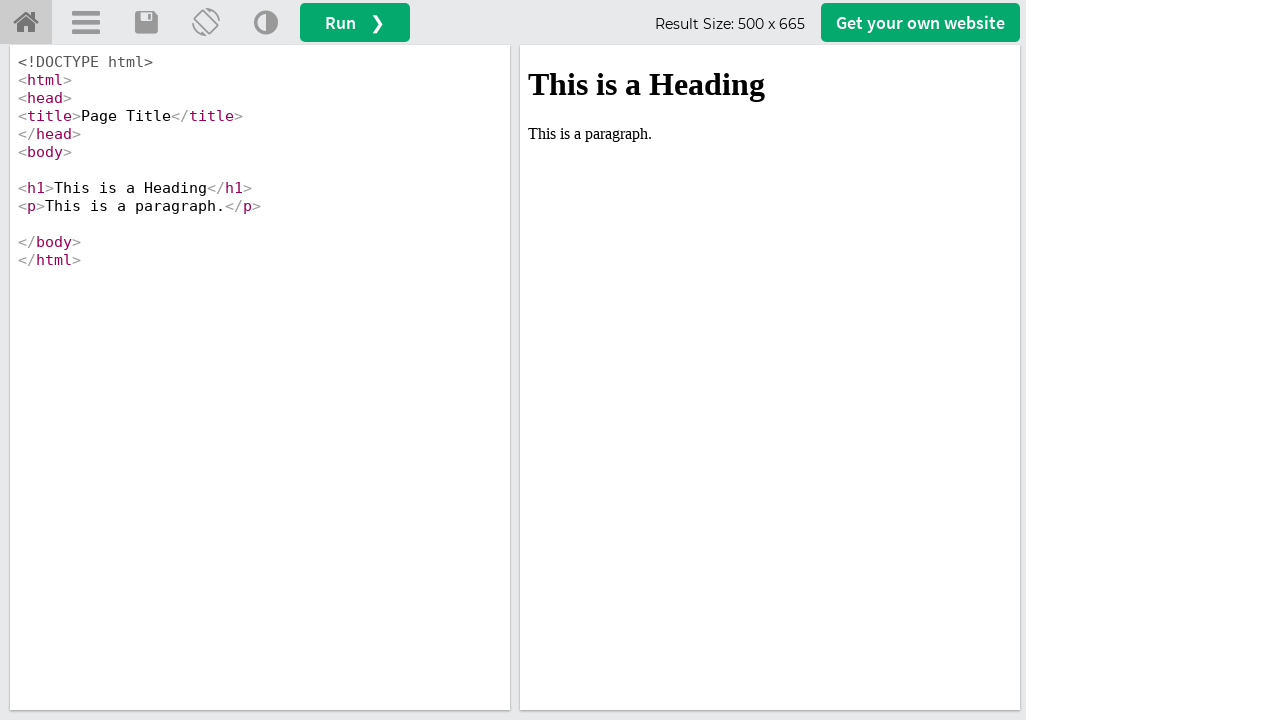

Closed new window
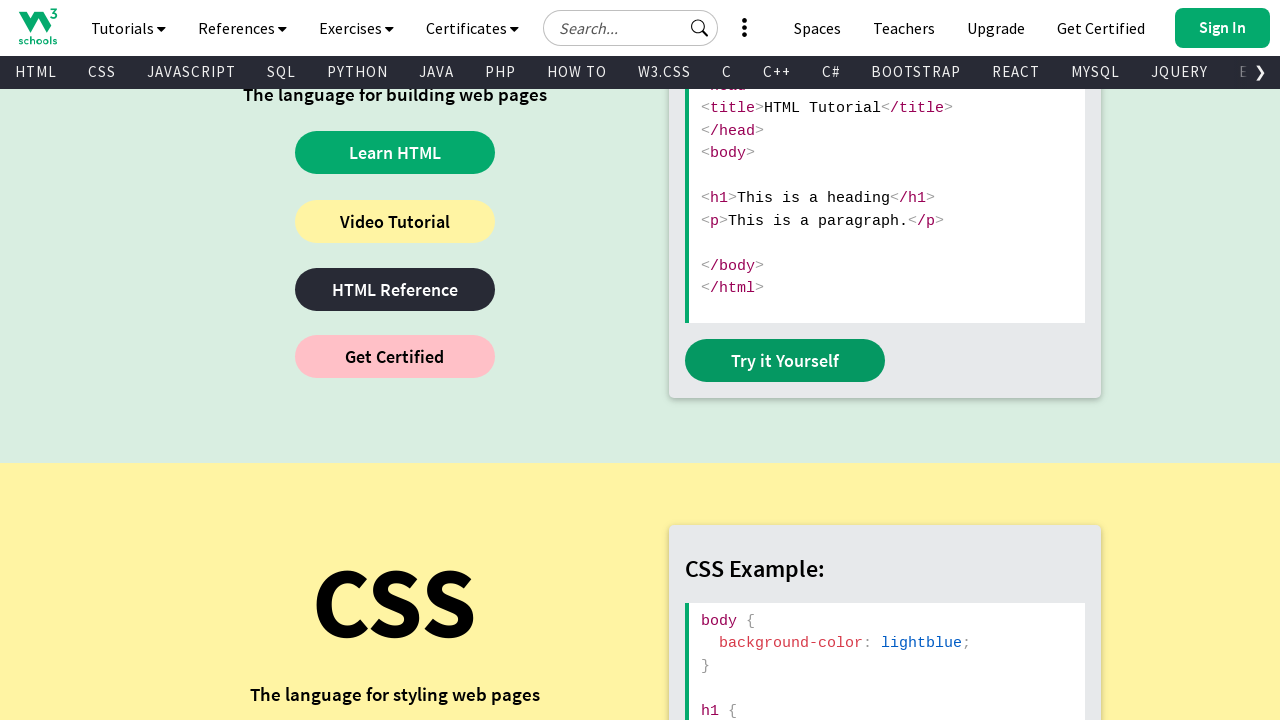

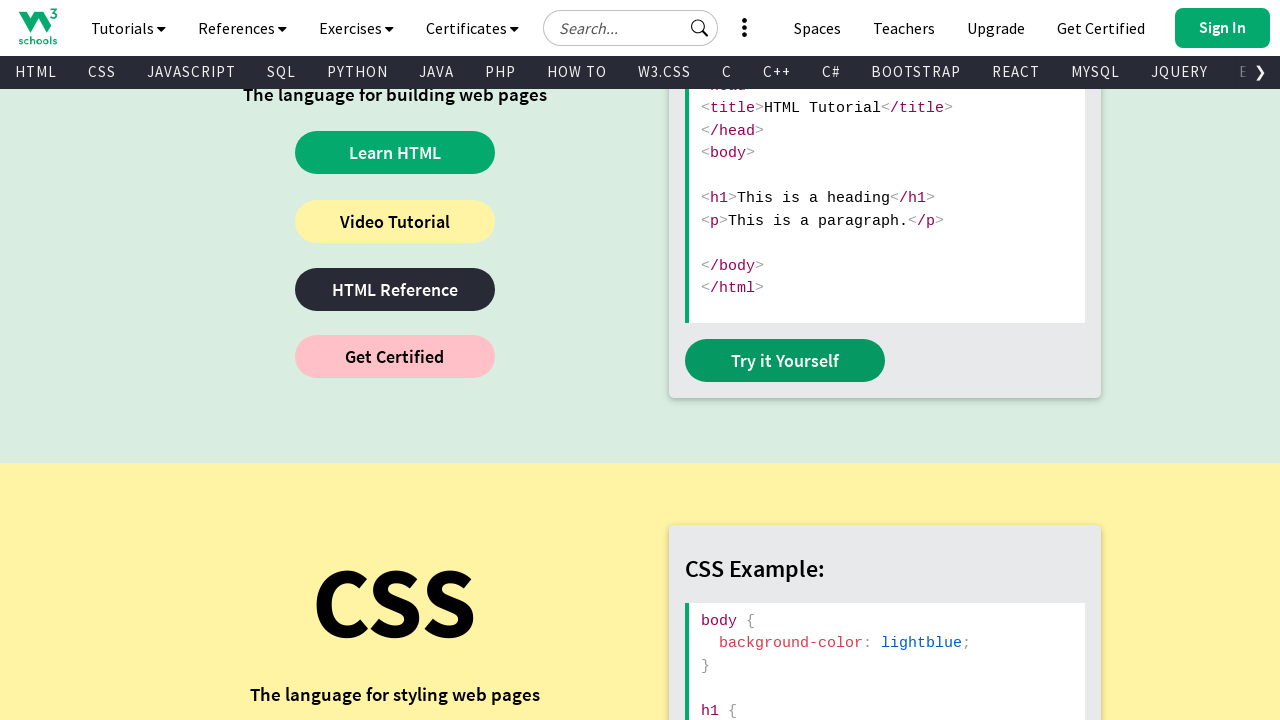